Tests browsing languages starting with numbers (0-9) and verifies there are 10 languages listed

Starting URL: http://99-bottles-of-beer.net/lyrics.html

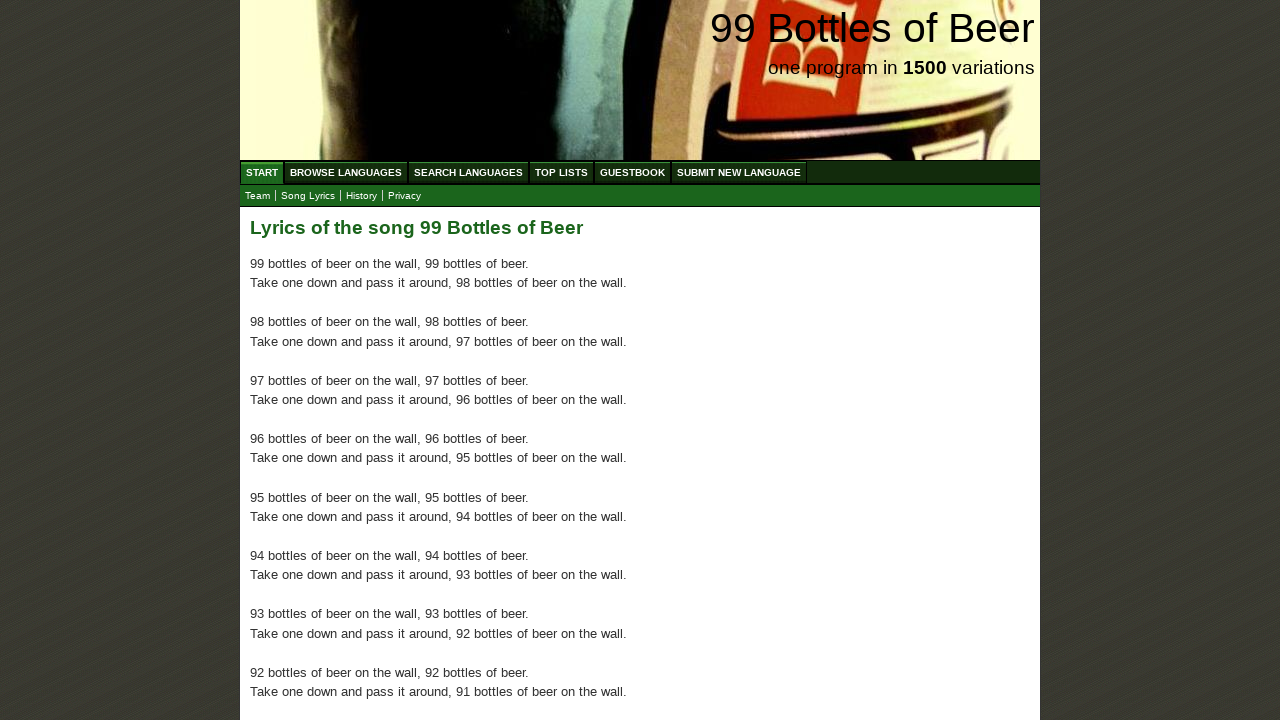

Clicked on Browse Languages menu at (346, 172) on xpath=//ul[@id='menu']/li/a[@href='/abc.html']
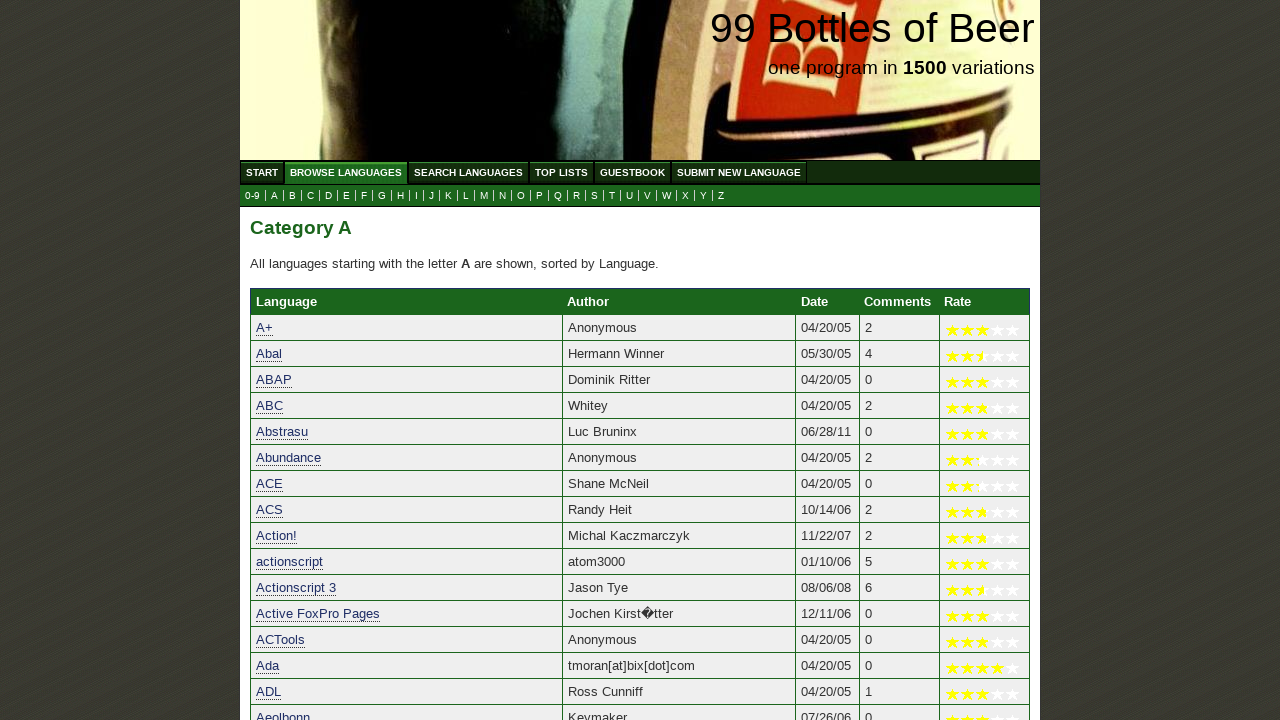

Clicked on 0-9 link to view languages starting with numbers at (252, 196) on xpath=//a[@href='0.html']
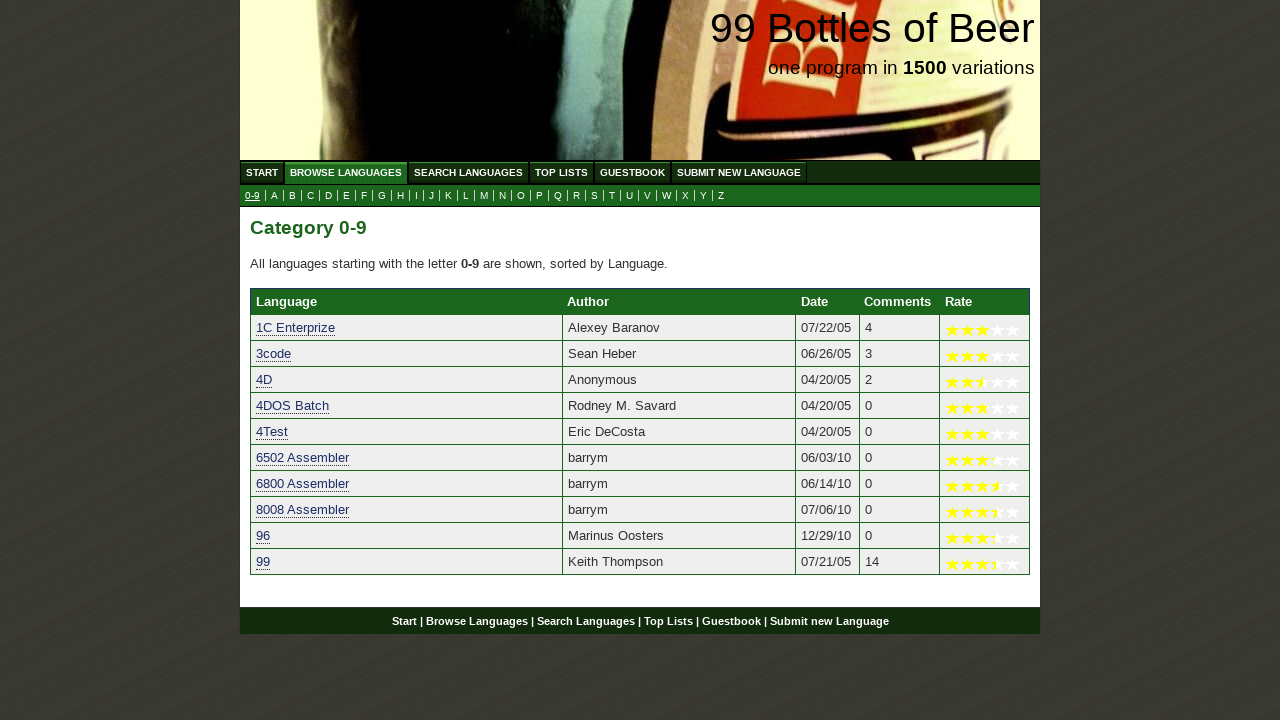

Counted language links: 10 found
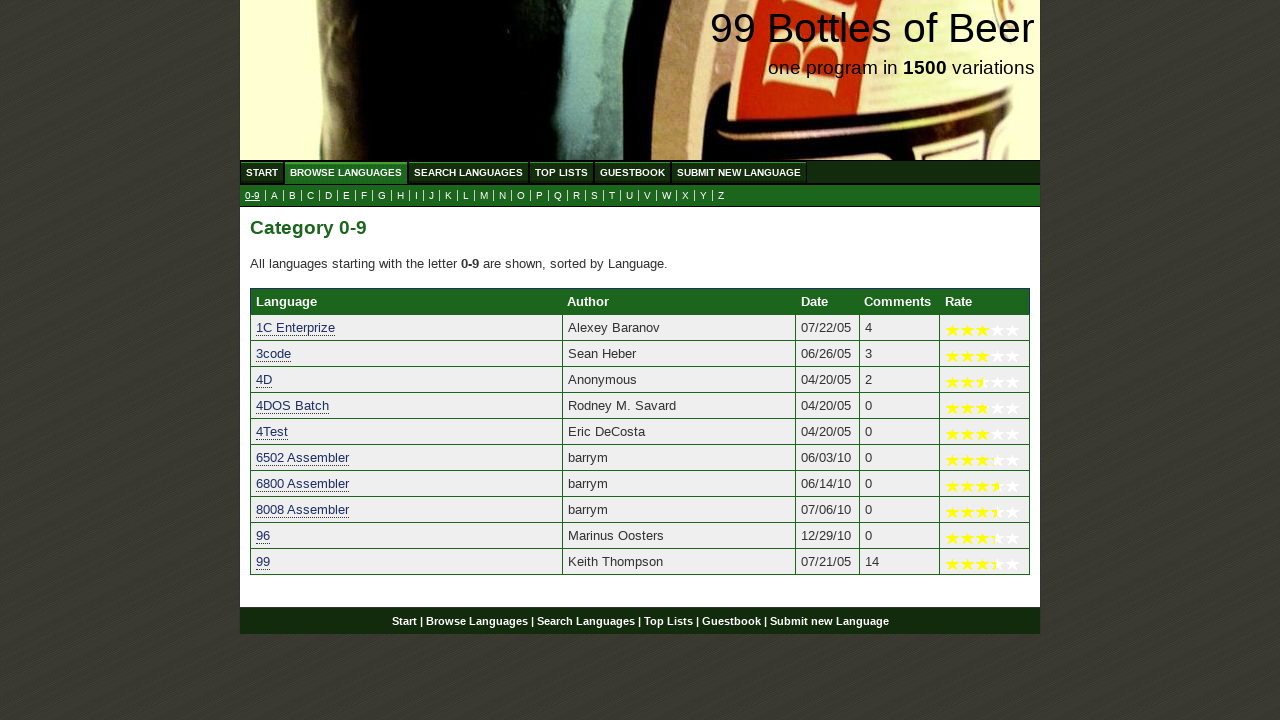

Verified that exactly 10 languages are listed for 0-9 category
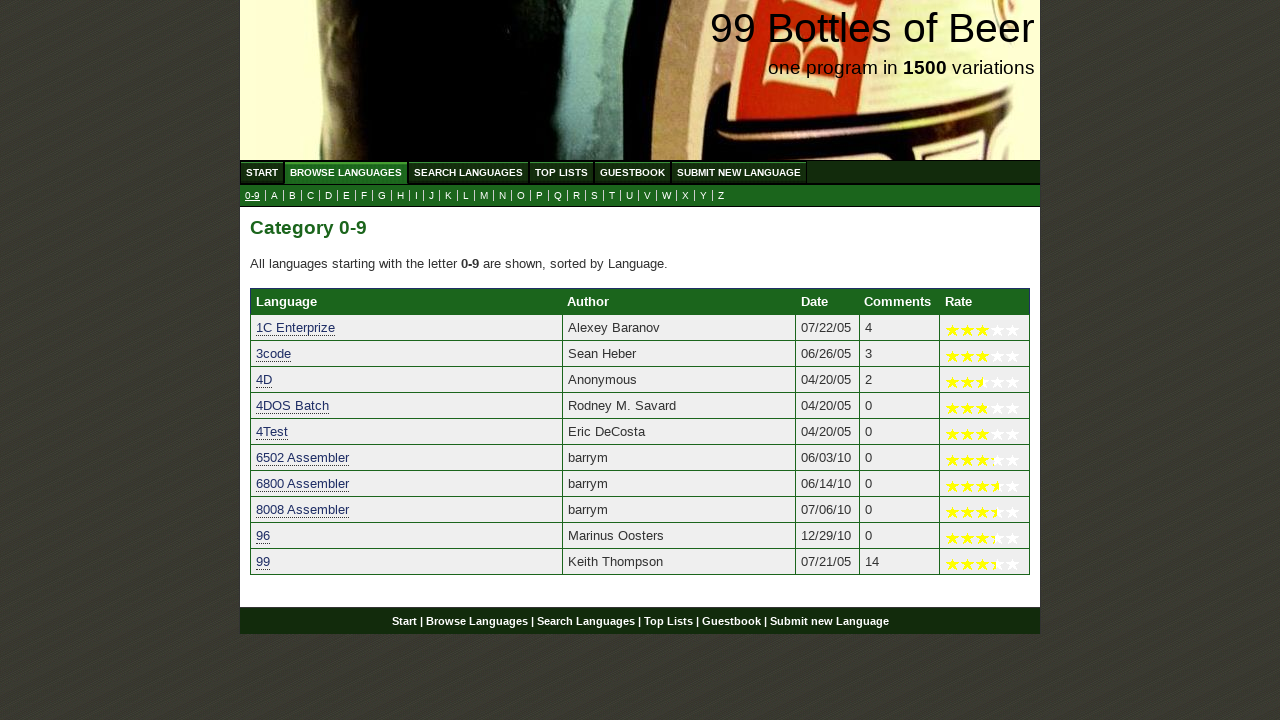

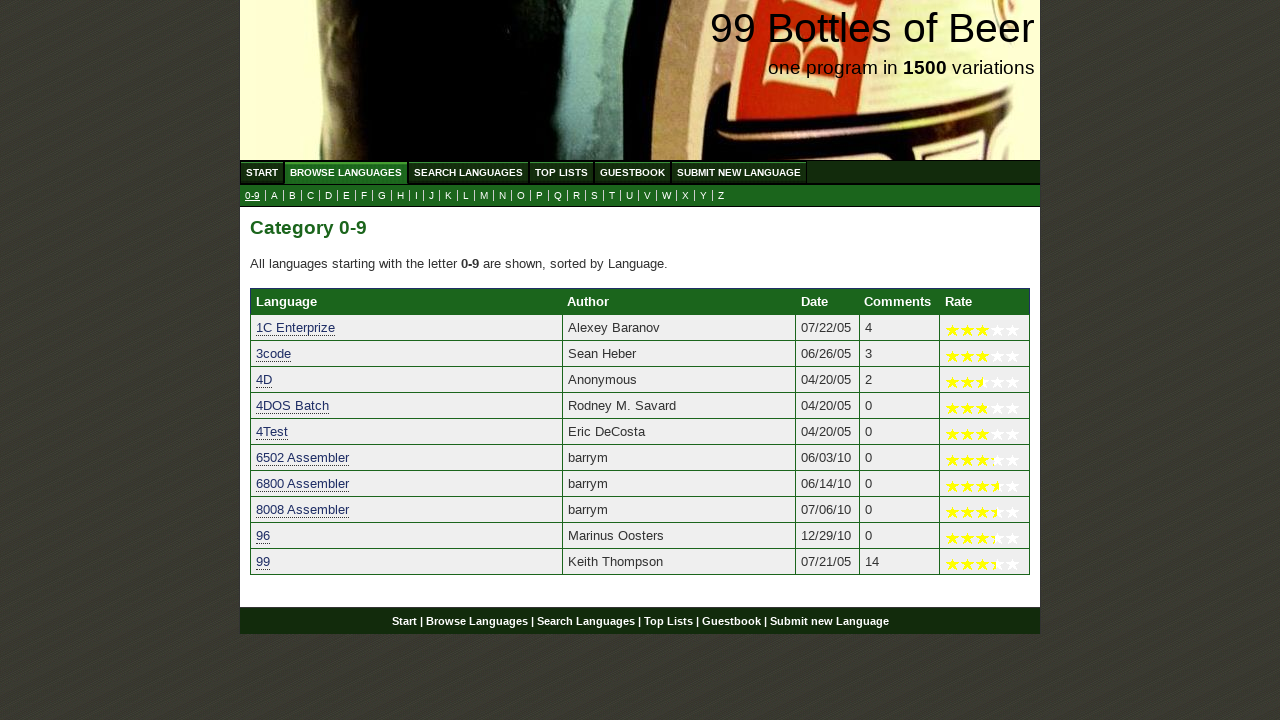